Tests various JavaScript alert interactions including accepting alerts, dismissing confirm boxes, and entering text into prompt dialogs

Starting URL: https://demoqa.com/alerts

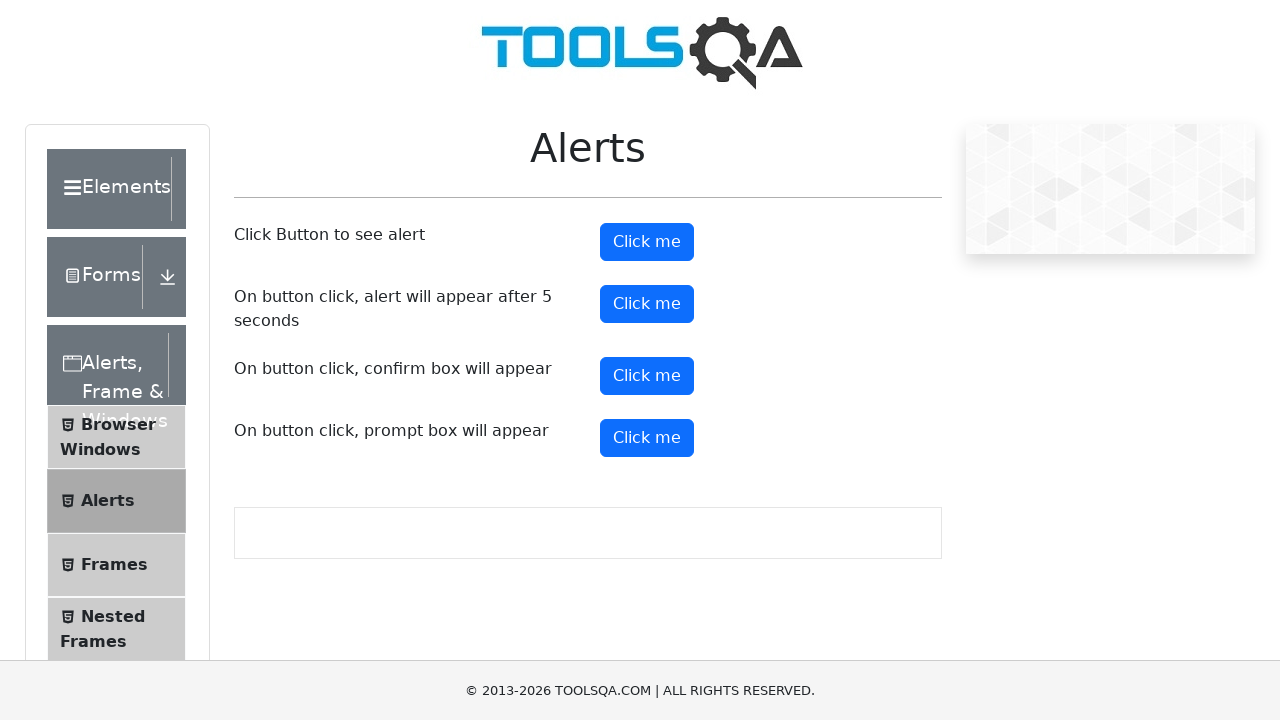

Clicked button to trigger first alert at (647, 242) on xpath=//span[text()='Click Button to see alert ']//following::button[1]
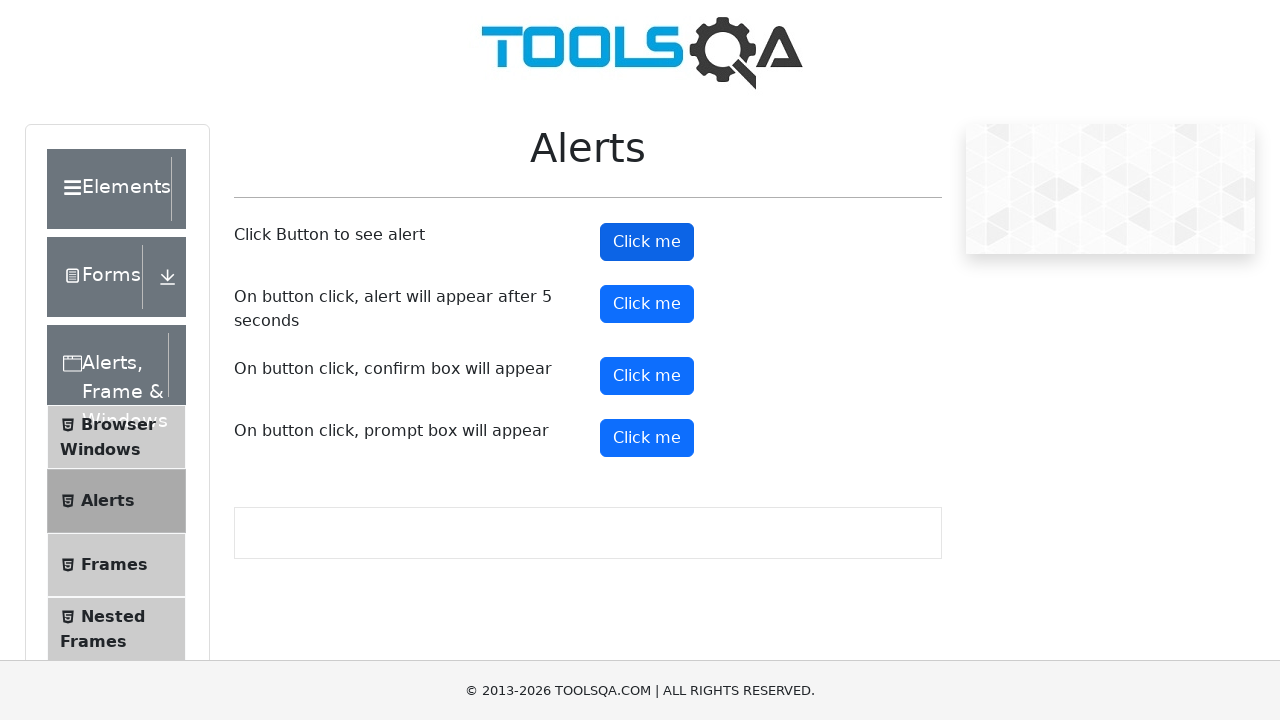

Alert accepted
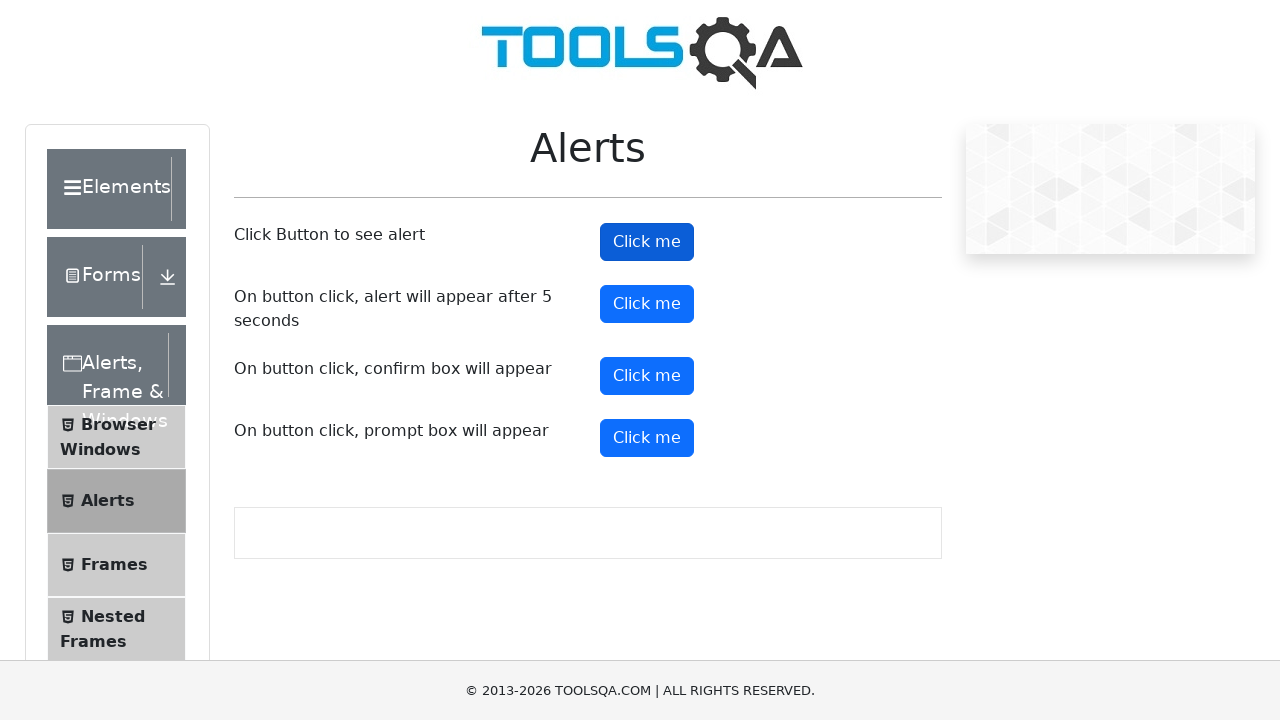

Clicked button to trigger confirm dialog at (647, 376) on xpath=//span[text()='On button click, confirm box will appear']//following::butt
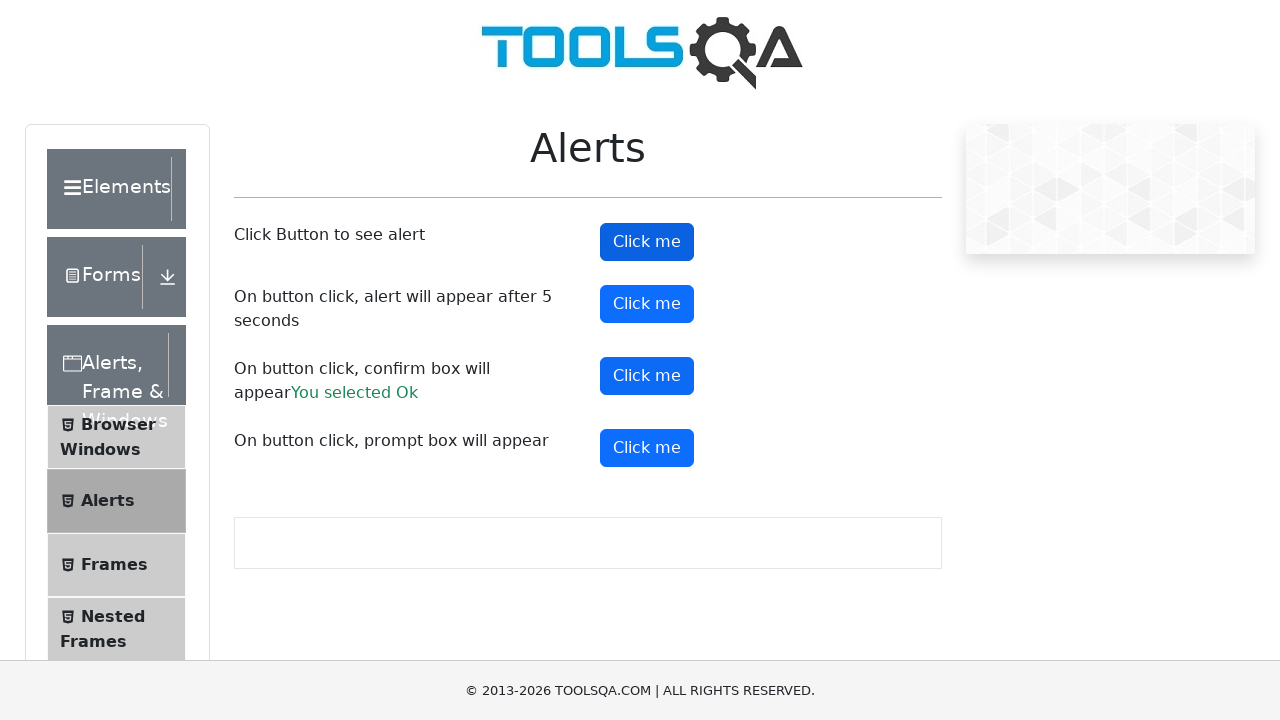

Confirm dialog dismissed
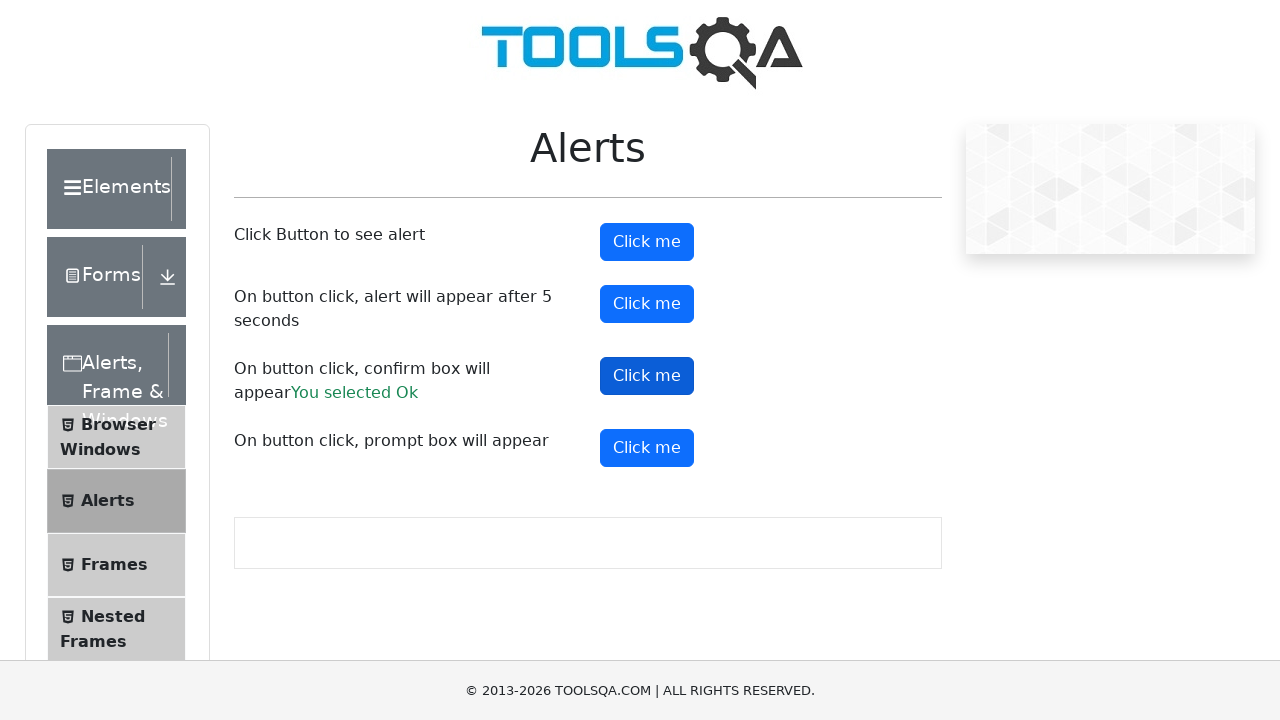

Clicked button to trigger prompt dialog at (647, 448) on xpath=//span[text()='On button click, prompt box will appear']//following::butto
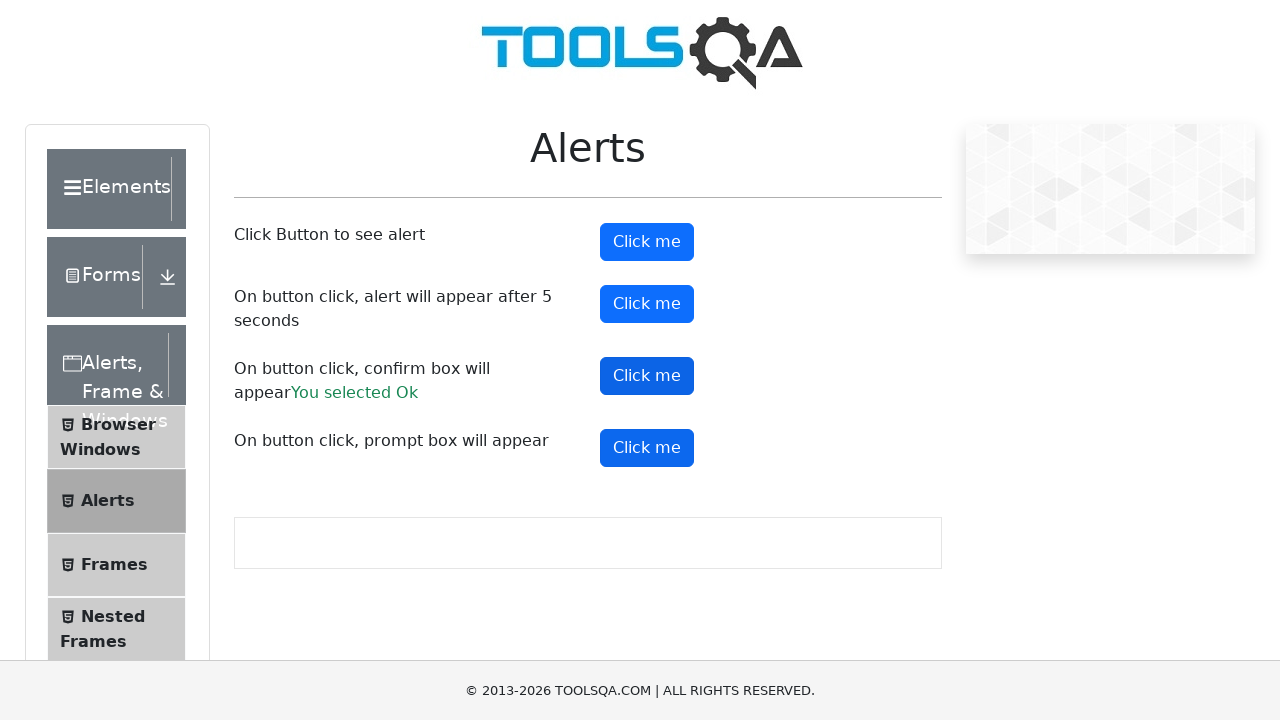

Entered 'Ramesh' in prompt dialog and accepted
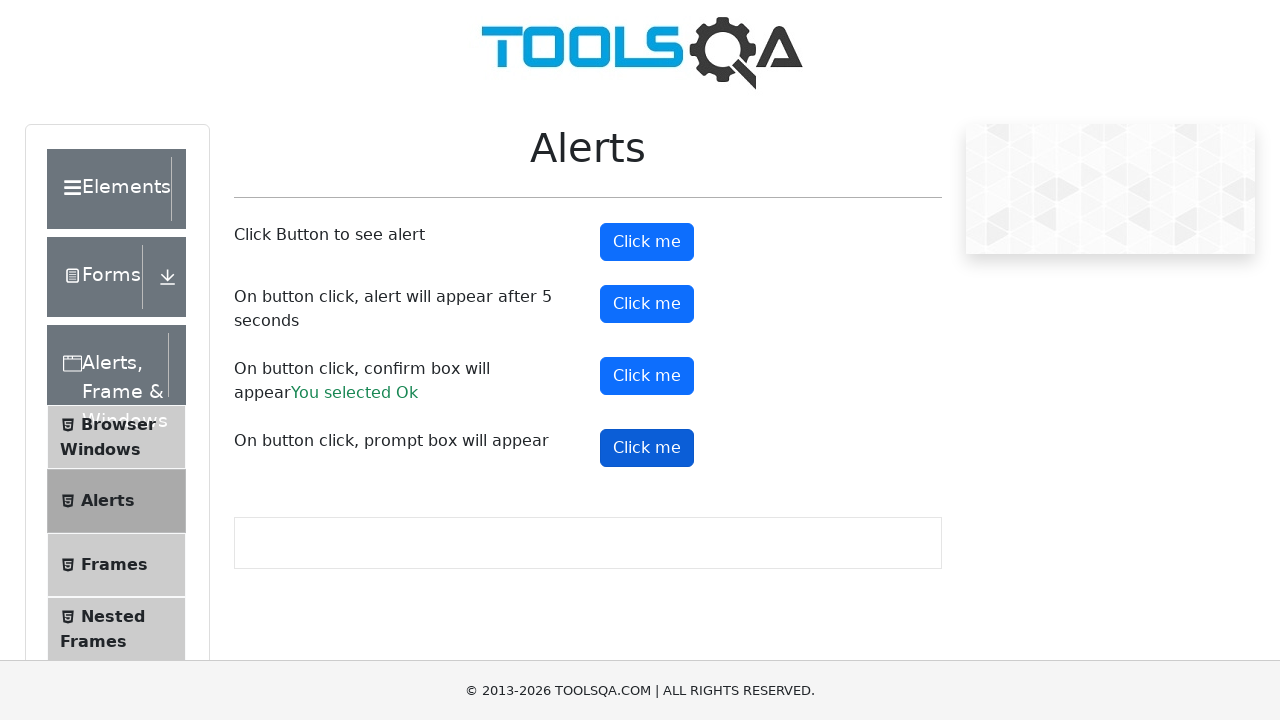

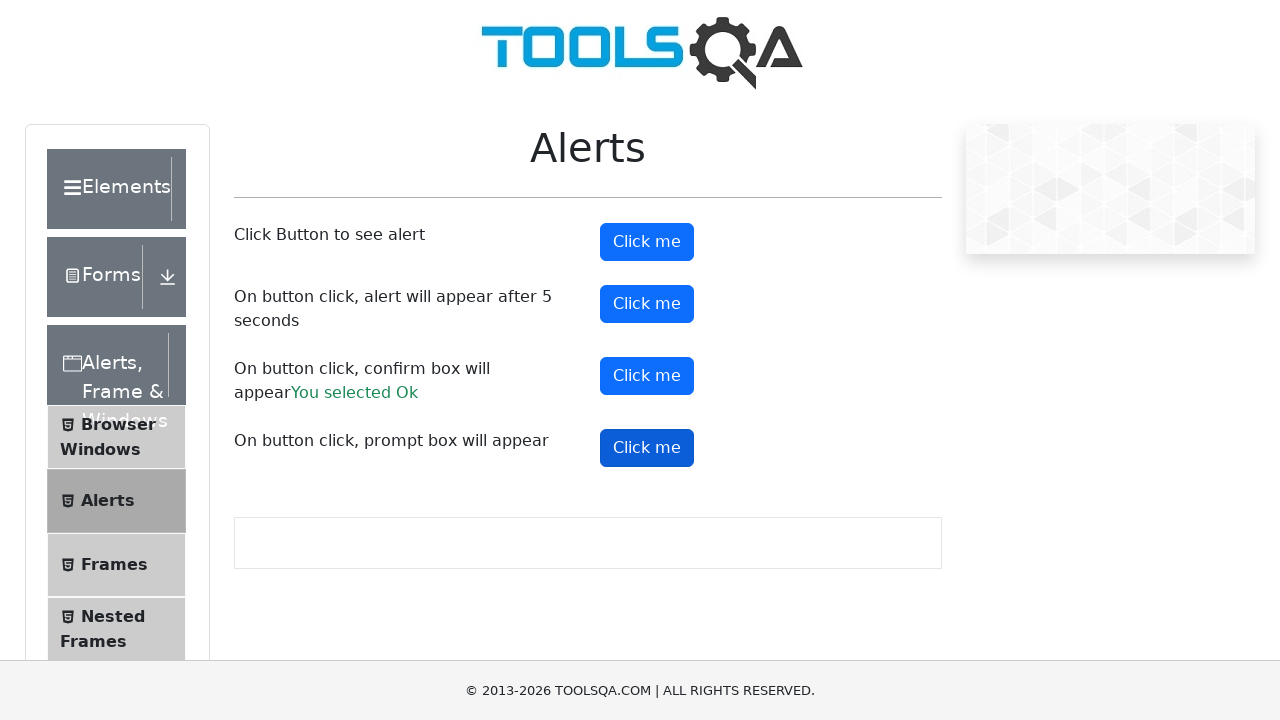